Tests drag and drop functionality by dragging a draggable element and dropping it onto a droppable target within an iframe on the jQuery UI demo page

Starting URL: https://jqueryui.com/droppable/

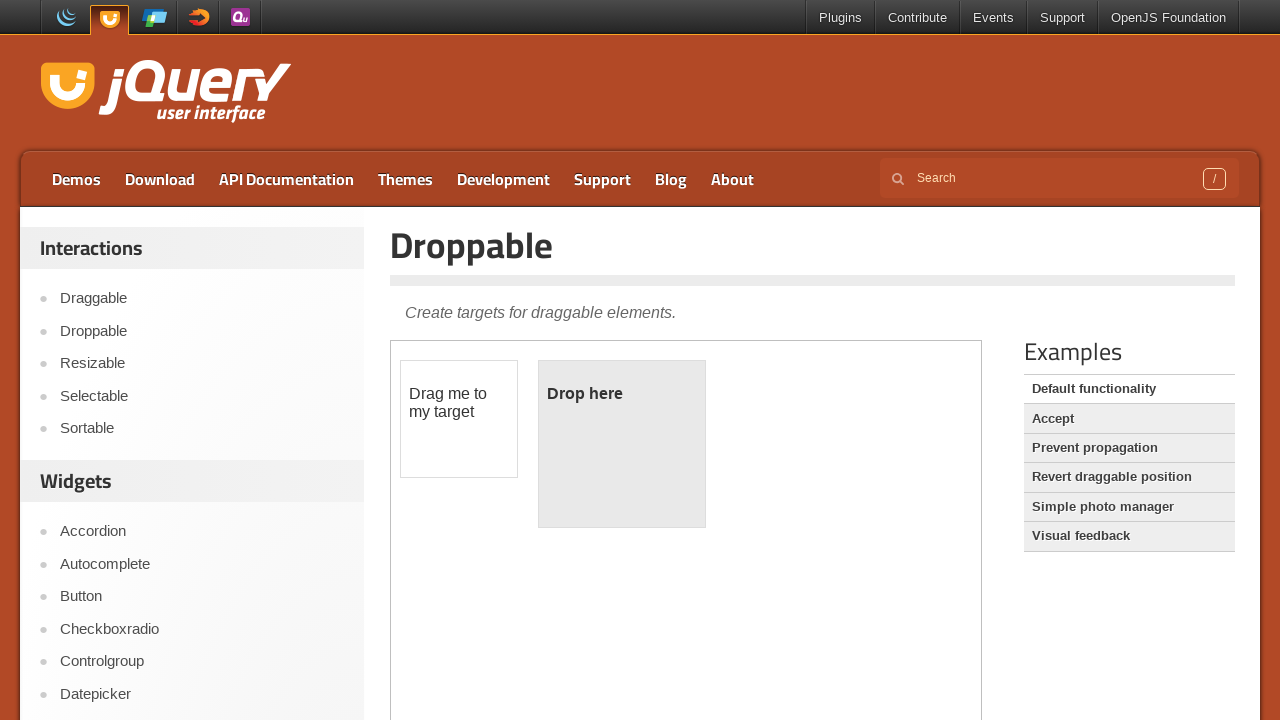

Located the demo iframe containing drag and drop elements
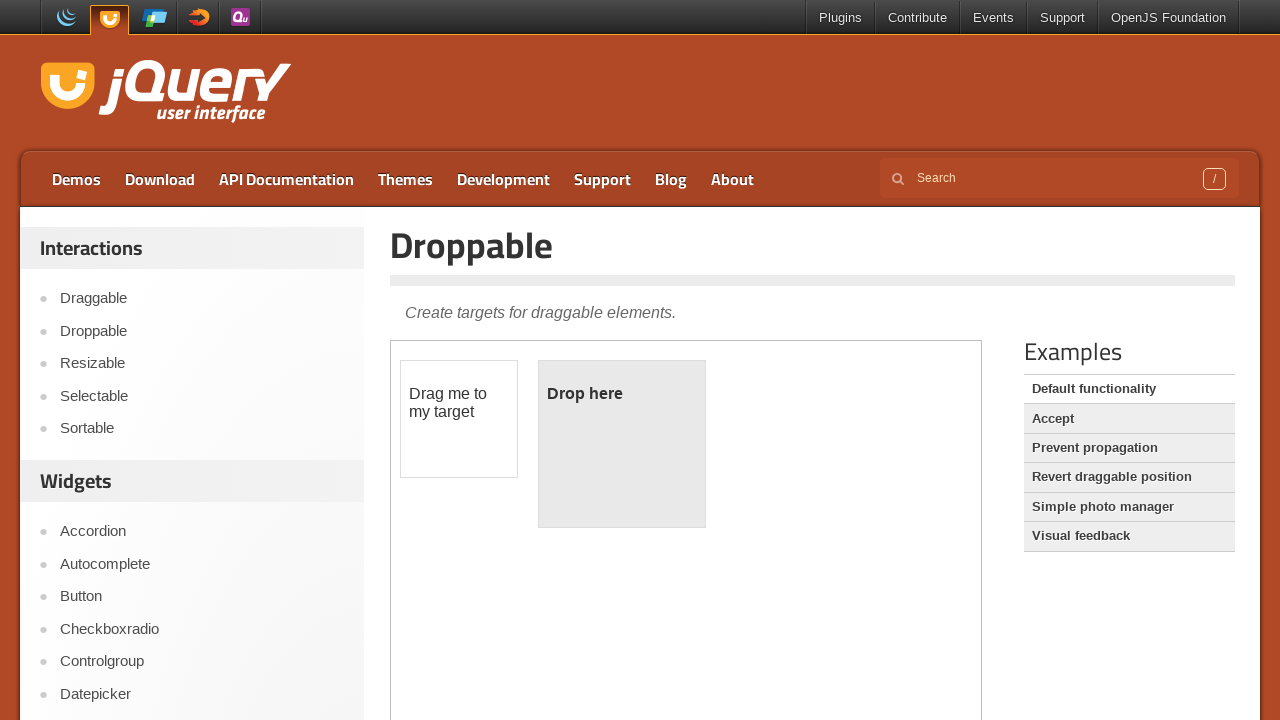

Located the draggable element within the iframe
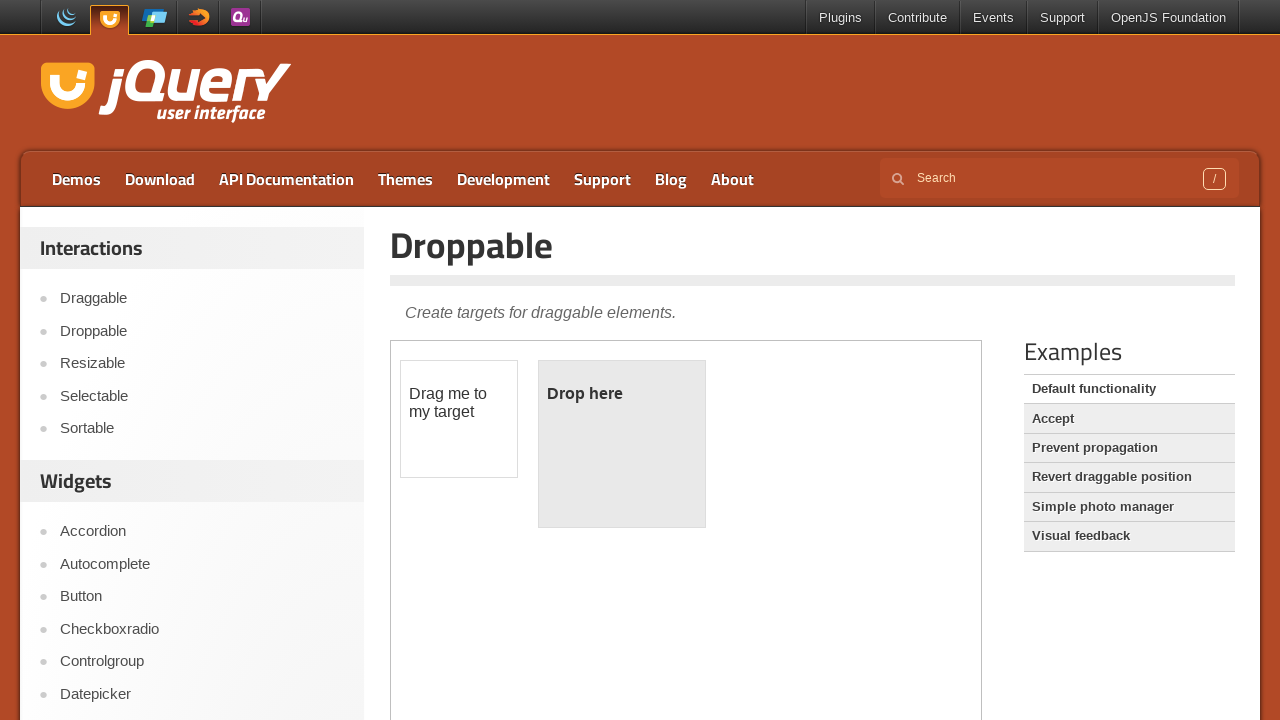

Located the droppable target element within the iframe
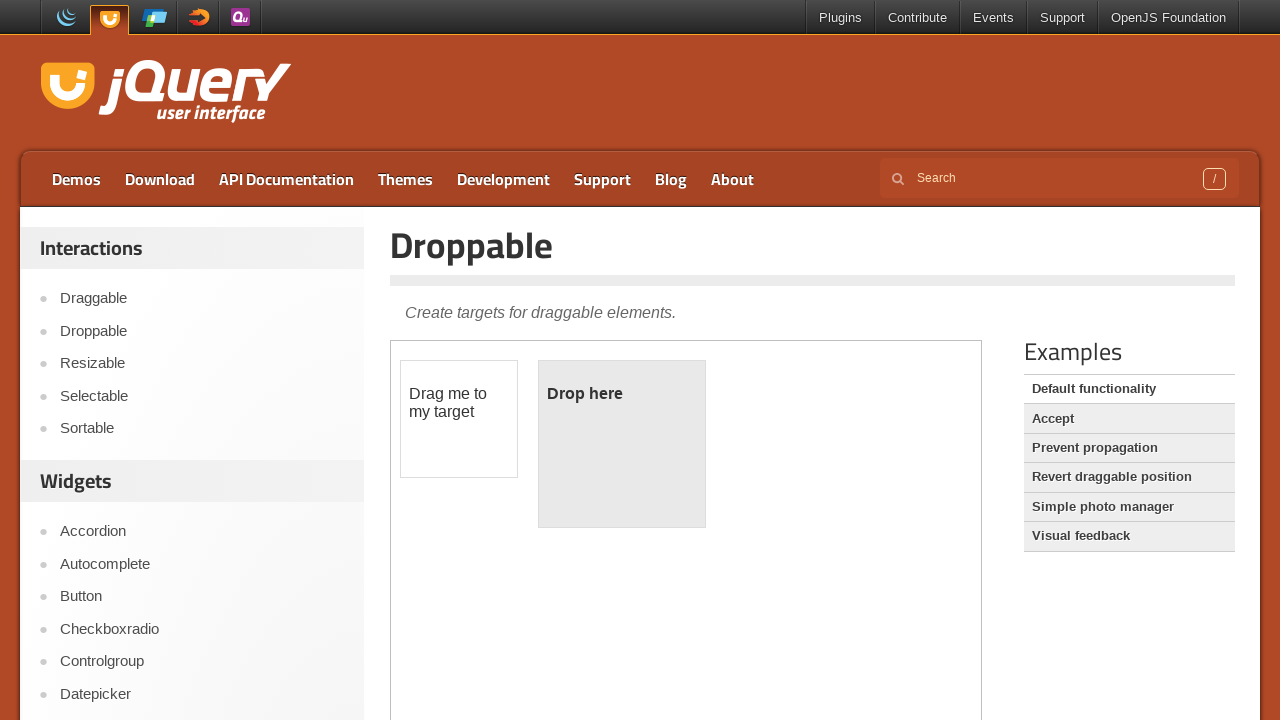

Dragged the draggable element and dropped it onto the droppable target at (622, 444)
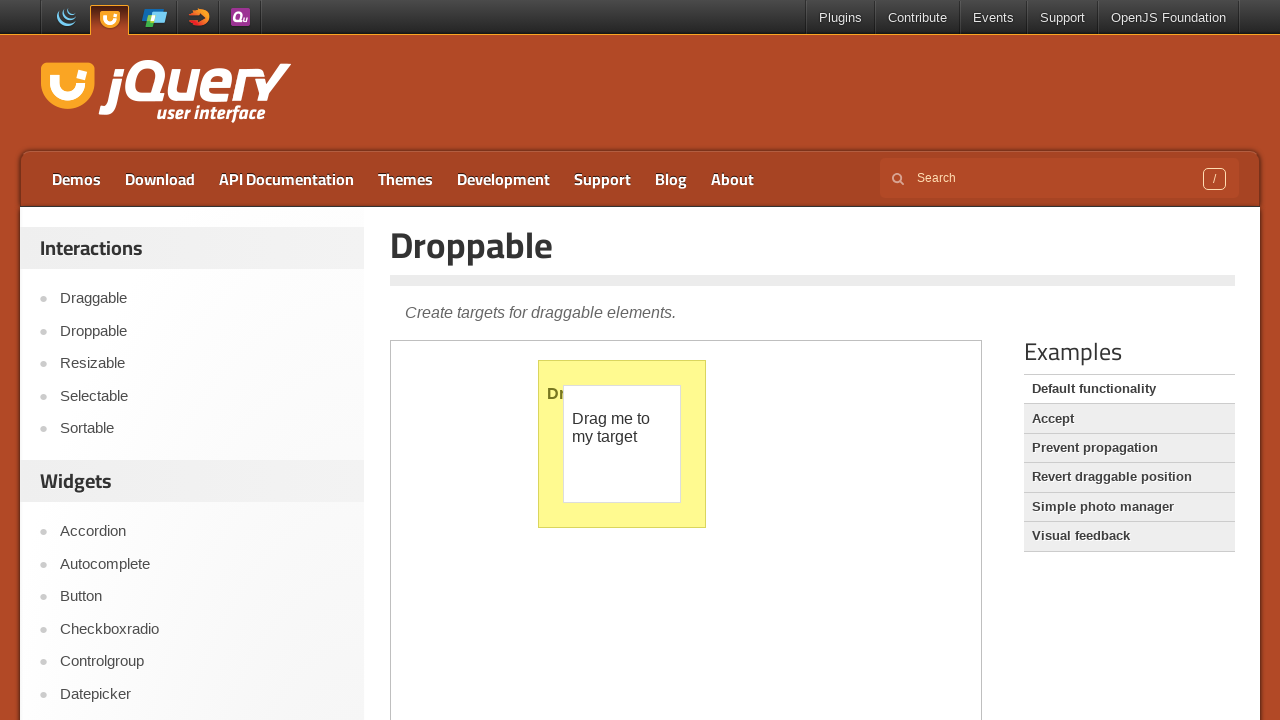

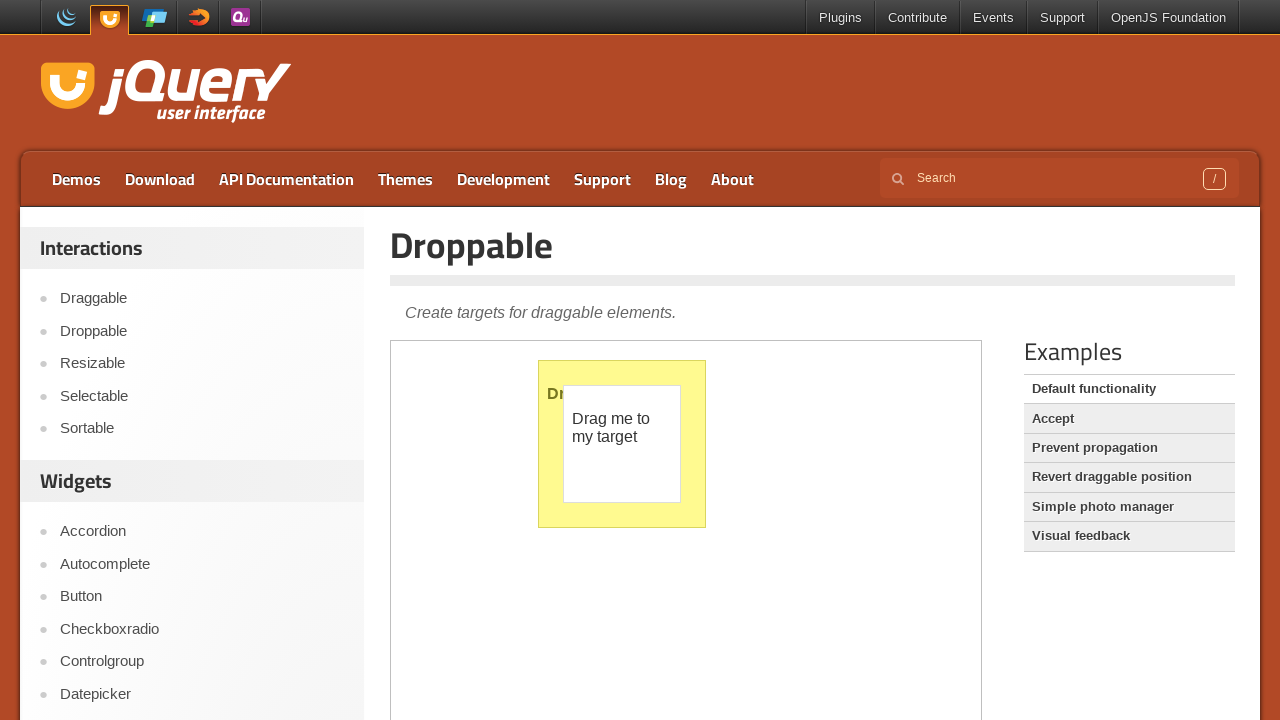